Navigates to an automation practice page and clicks on a radio button using Actions class

Starting URL: https://rahulshettyacademy.com/AutomationPractice/

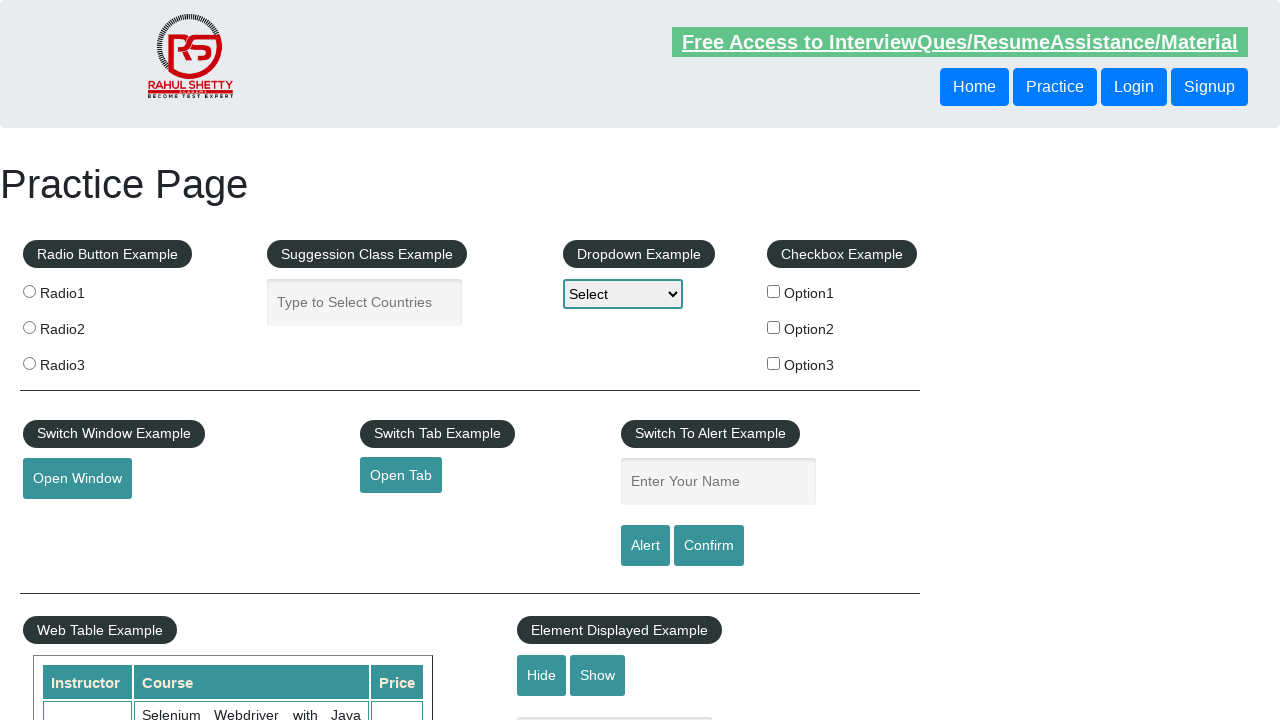

Navigated to automation practice page
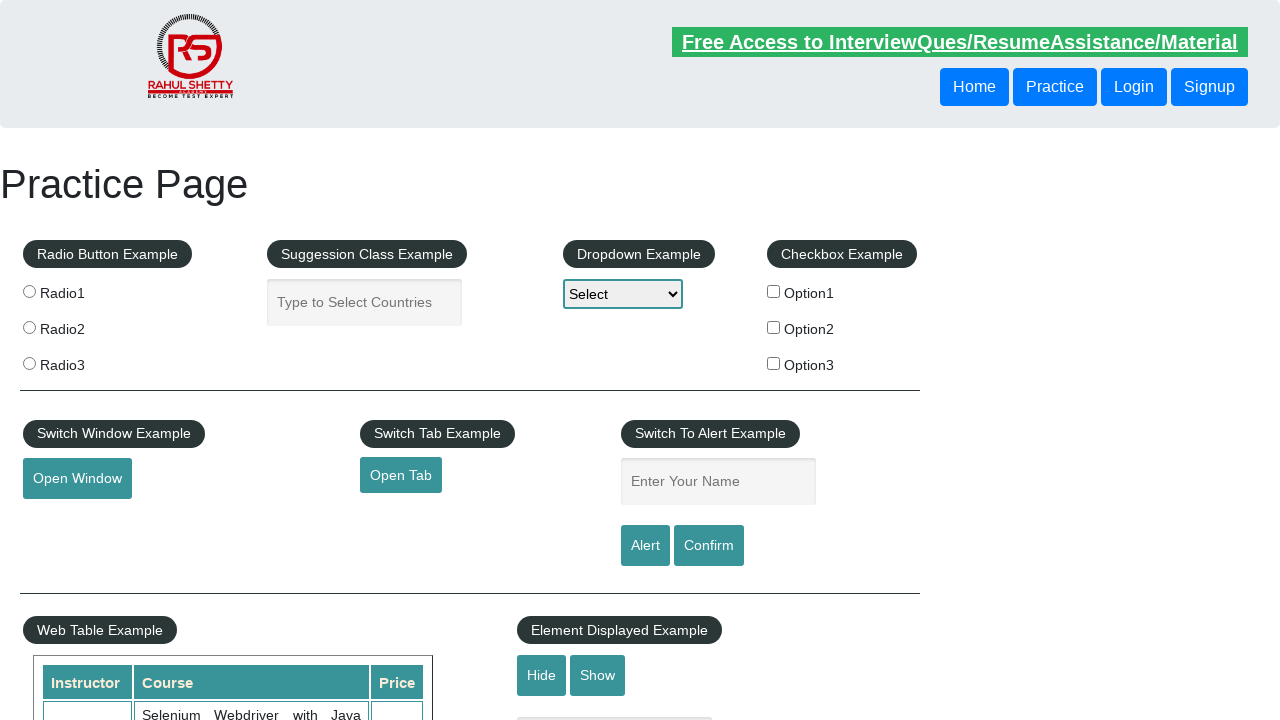

Clicked on the radio button at (29, 291) on .radioButton
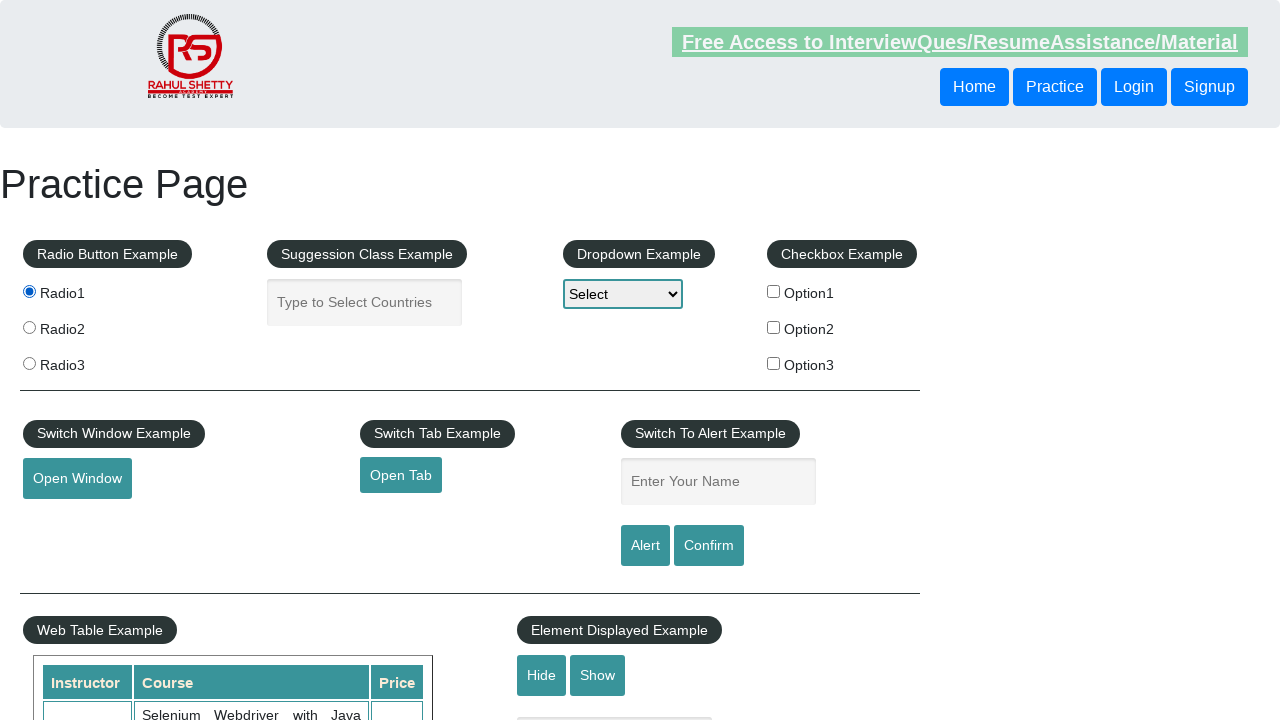

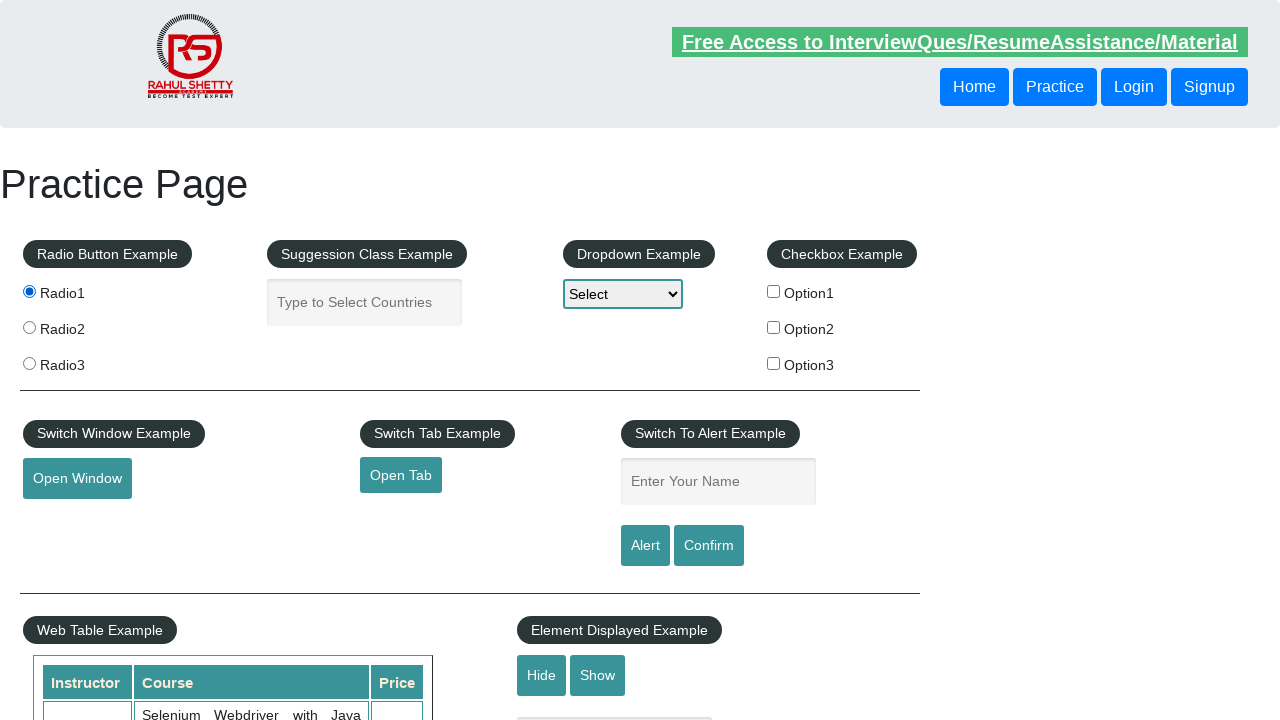